Tests that a saved change to an employee's name persists when switching between employees

Starting URL: https://devmountain-qa.github.io/employee-manager/1.2_Version/index.html

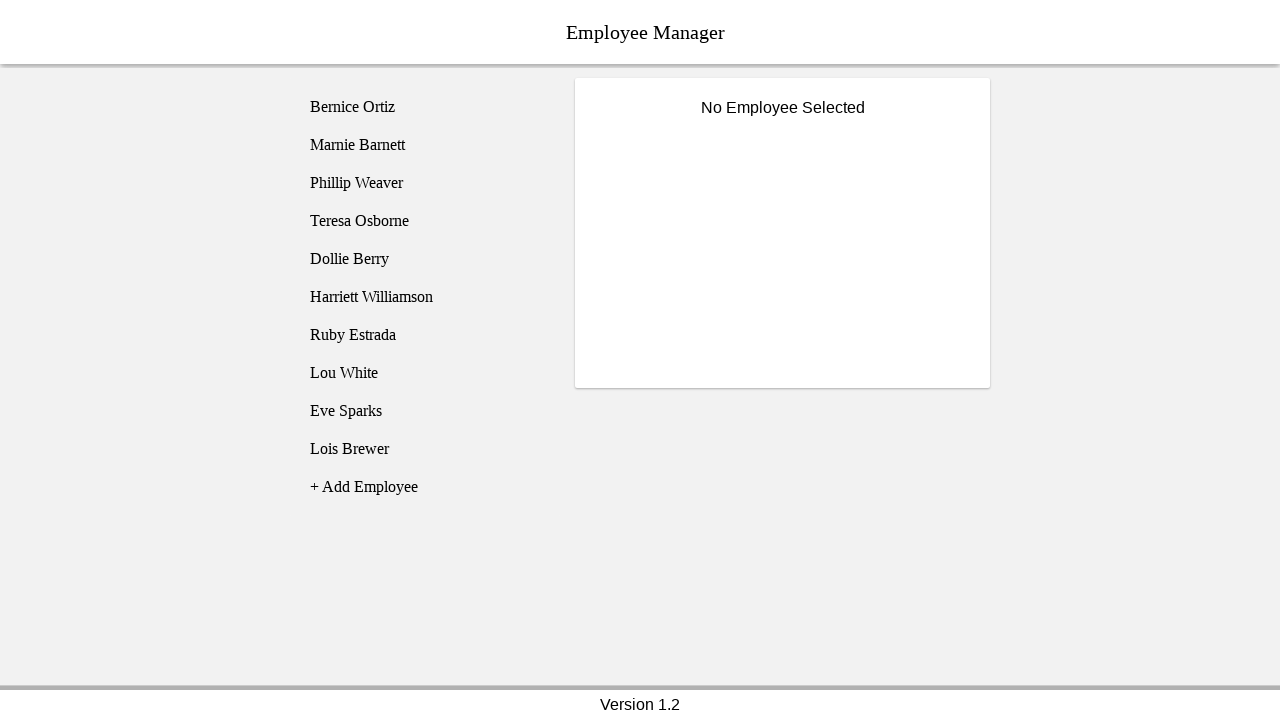

Clicked on Bernice Ortiz employee at (425, 107) on [name='employee1']
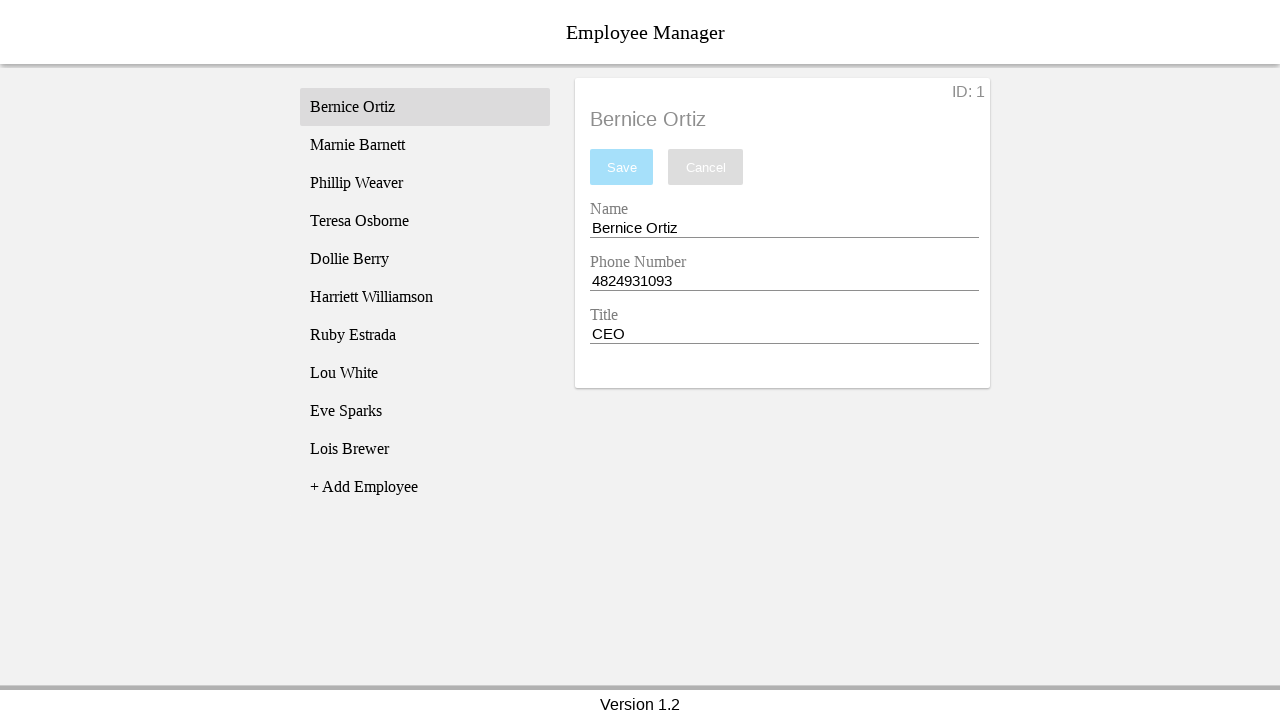

Name input field became visible
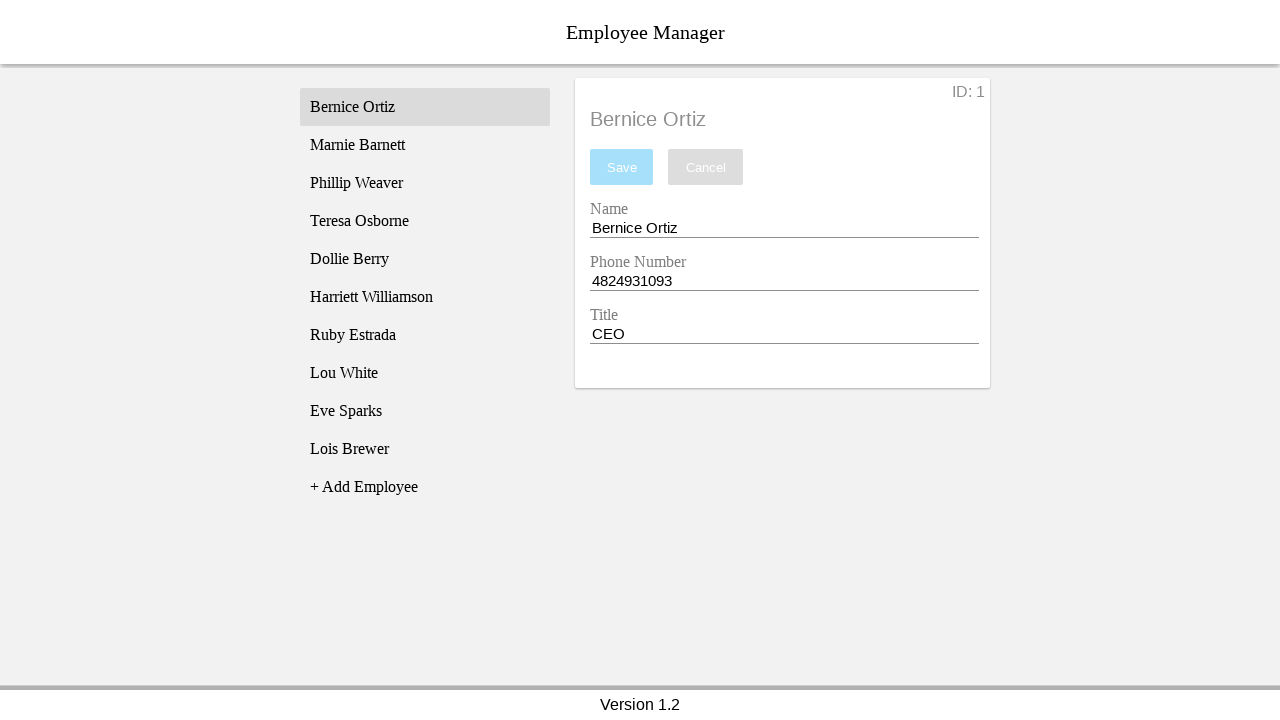

Filled name input with 'Test Name' on [name='nameEntry']
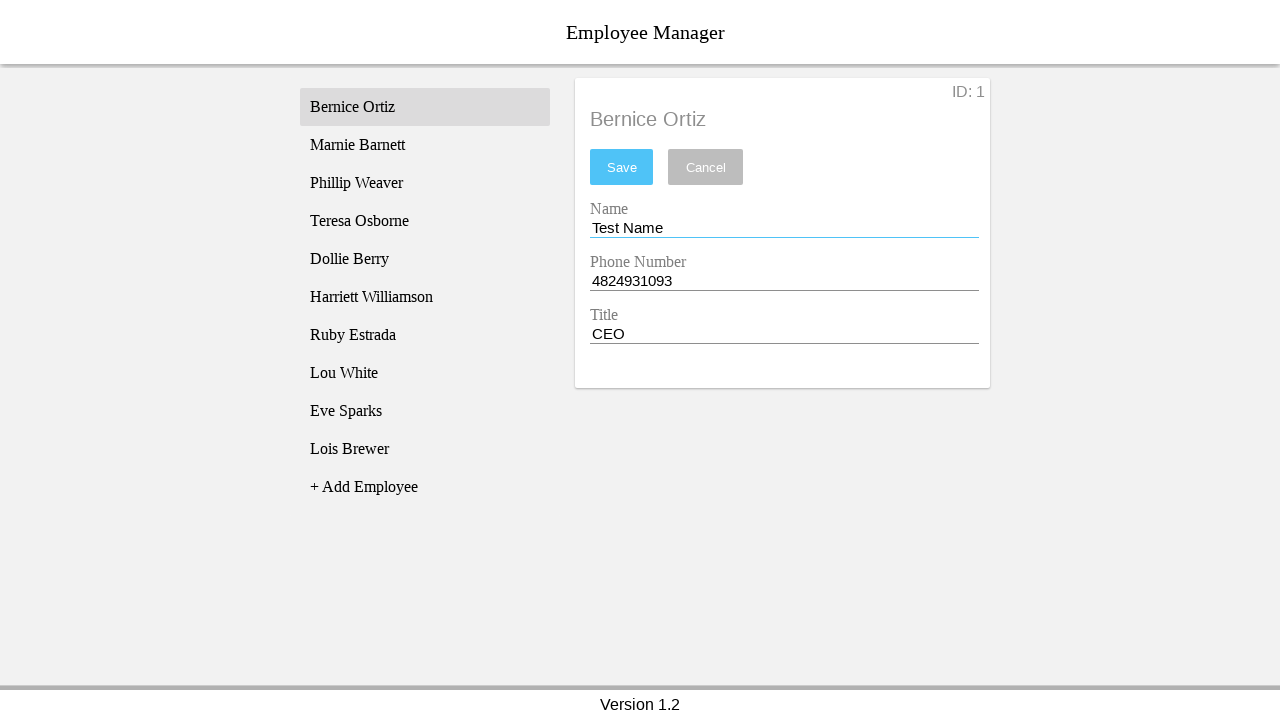

Clicked save button to save the name change at (622, 167) on #saveBtn
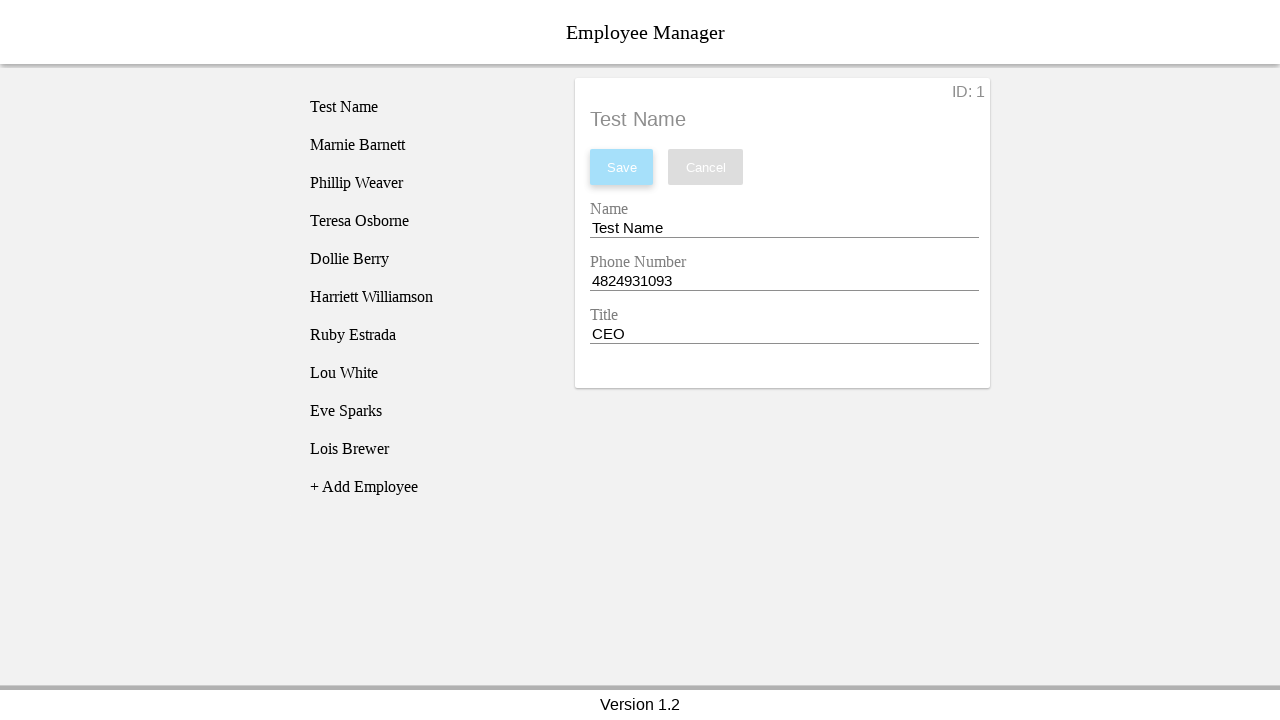

Clicked on Phillip Weaver employee to switch away at (425, 183) on [name='employee3']
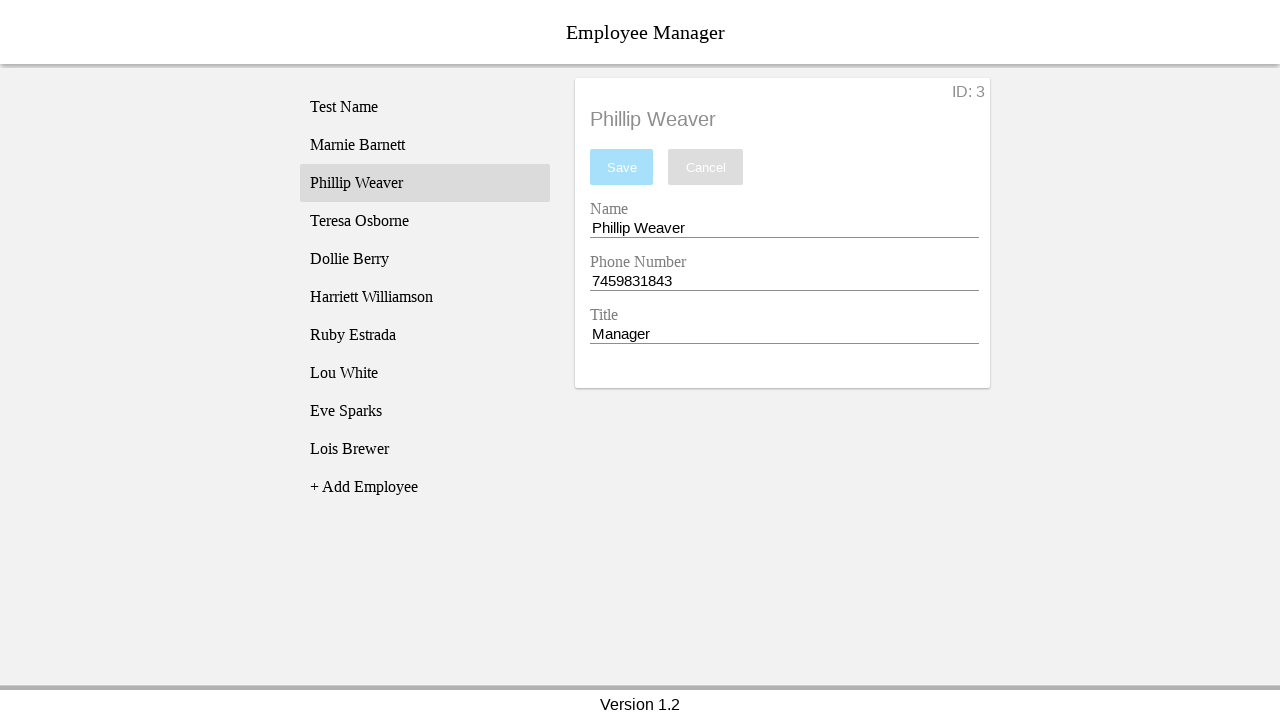

Waited 500ms for UI to update
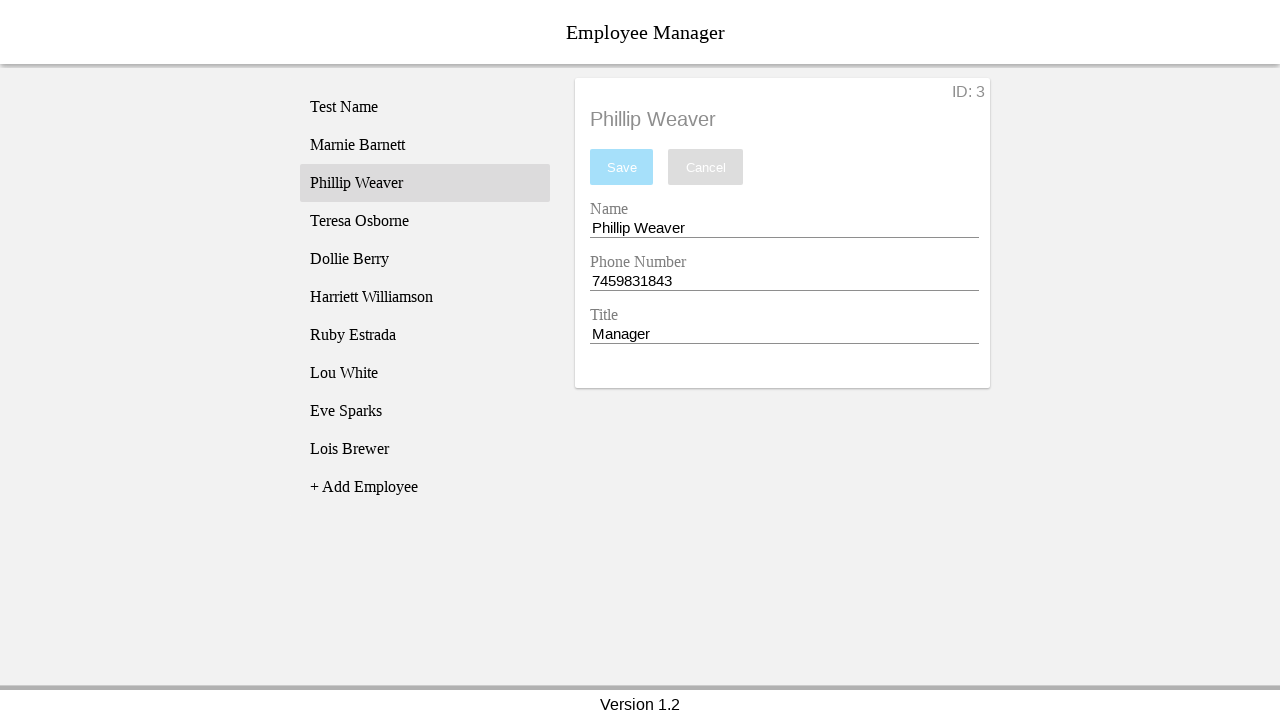

Clicked back on Bernice Ortiz to verify the saved change persists at (425, 107) on [name='employee1']
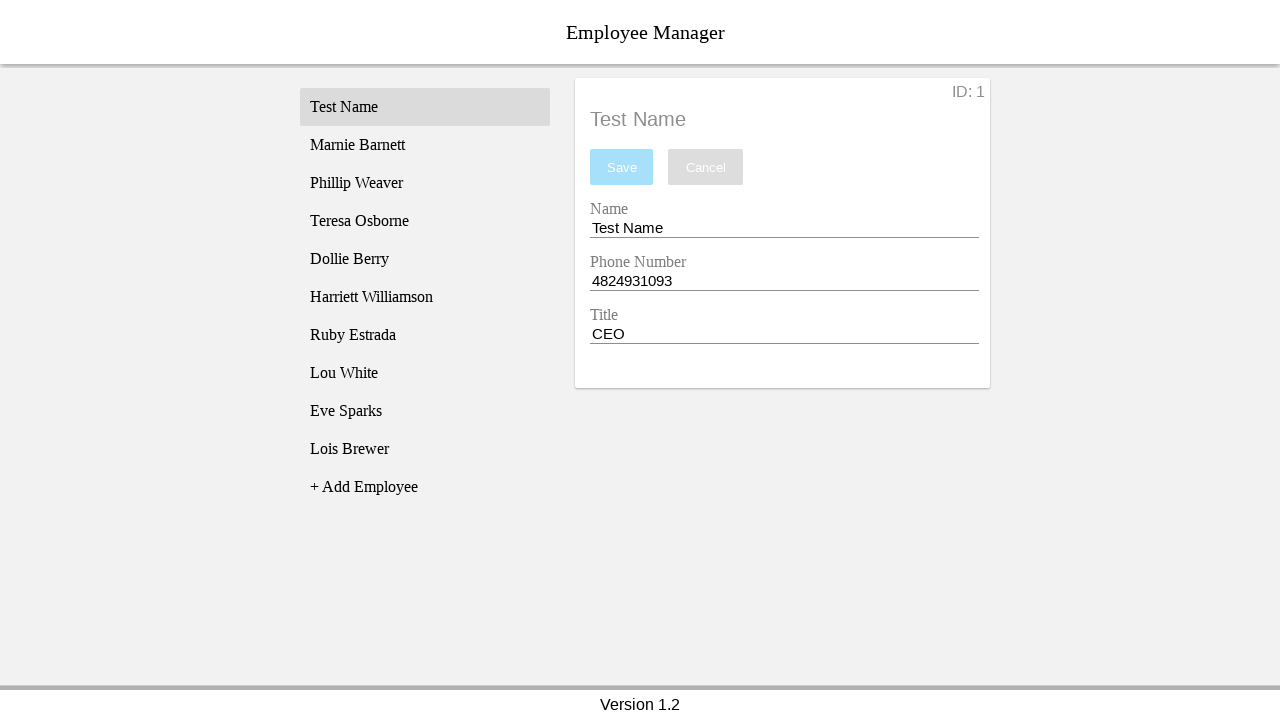

Name input field became visible for Bernice Ortiz
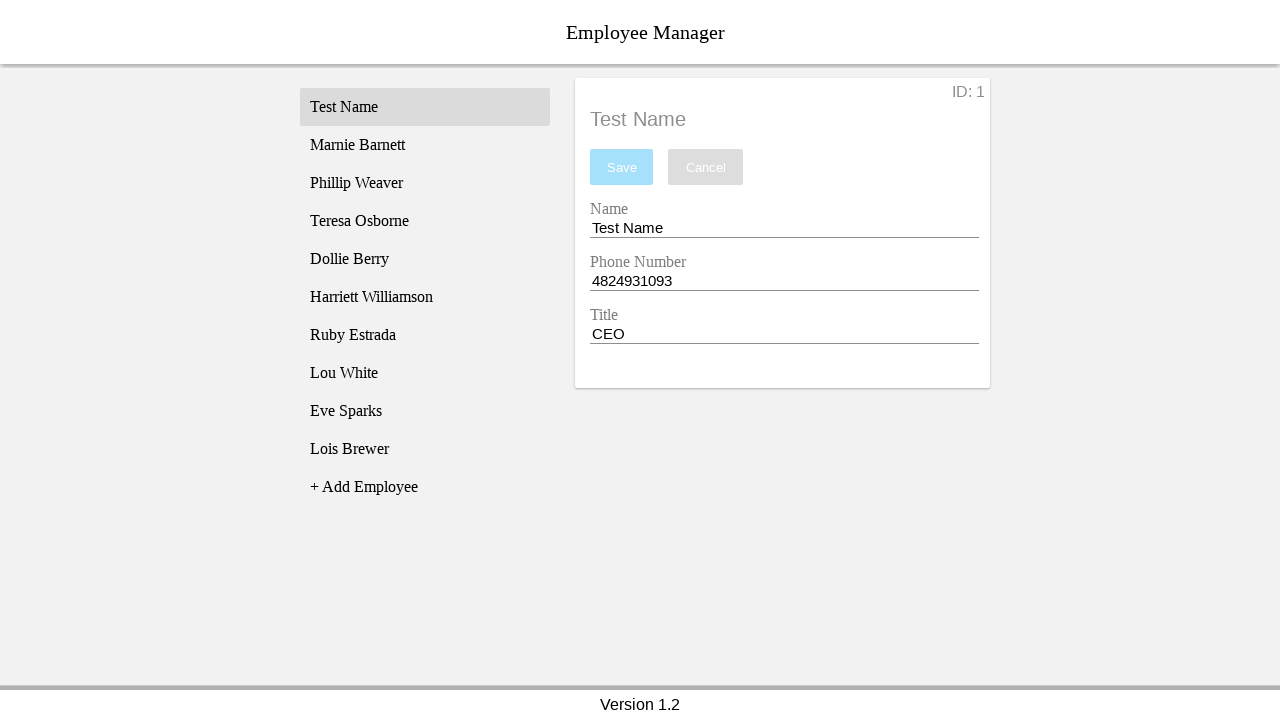

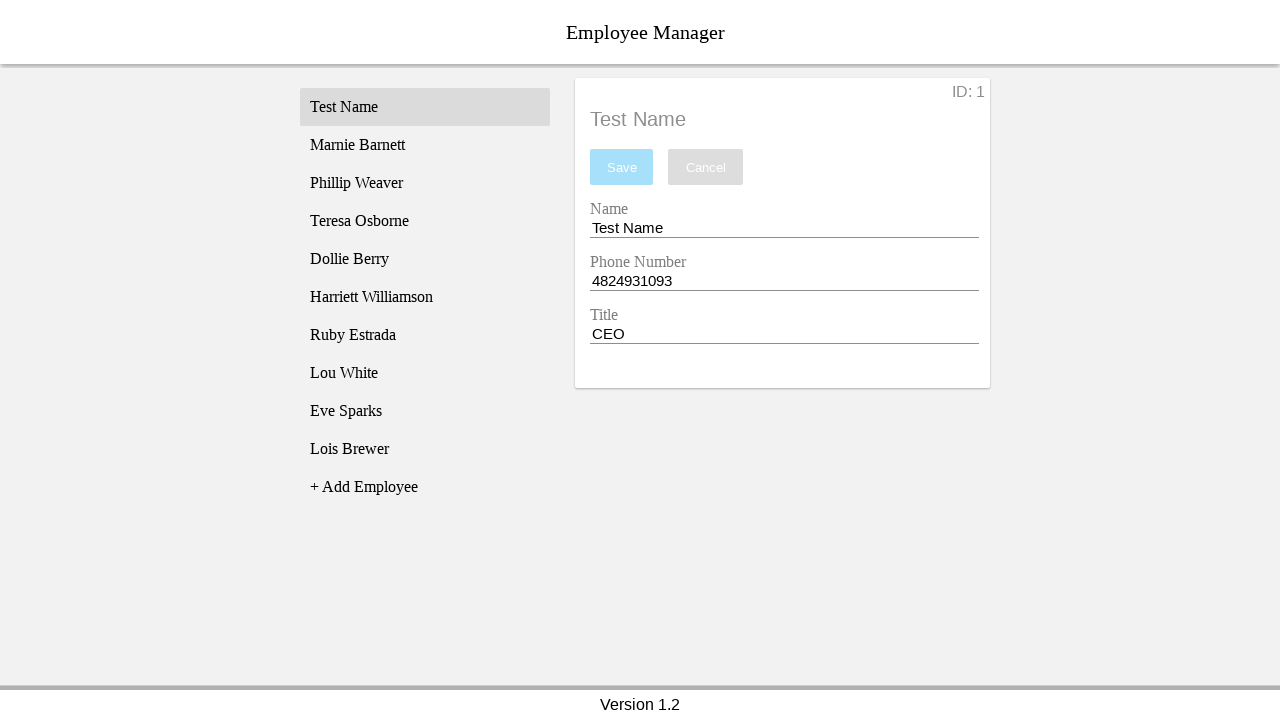